Tests dynamic control enabling and disabling functionality by clicking enable/disable buttons and verifying the state changes of a text input field

Starting URL: https://the-internet.herokuapp.com/dynamic_controls

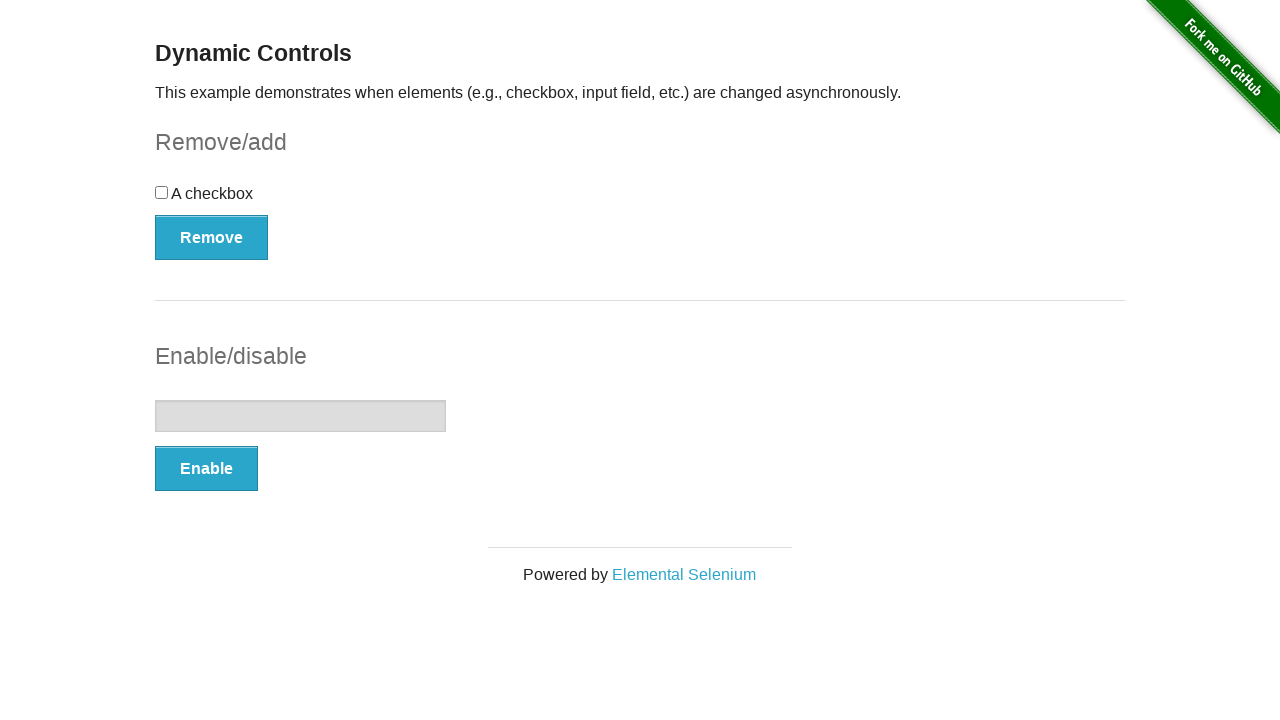

Clicked Enable button to enable the text input field at (206, 469) on (//button[@type='button'])[2]
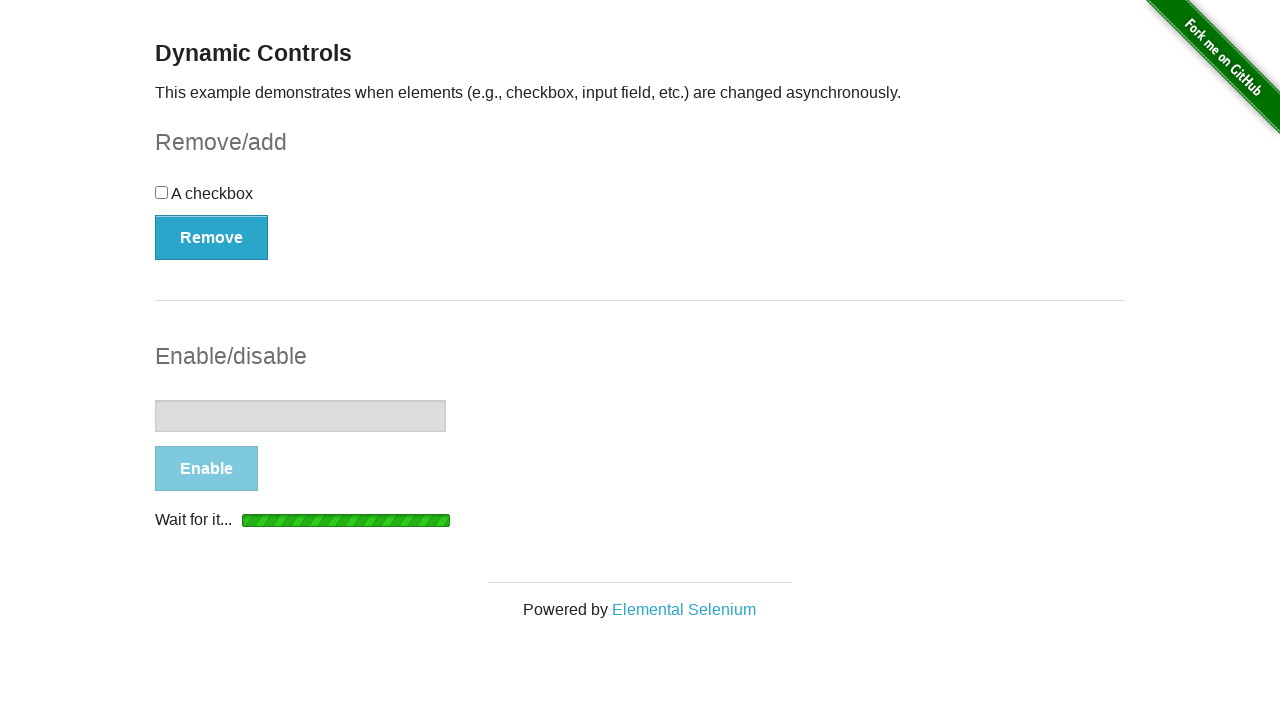

Waited for and confirmed 'It's enabled!' message appeared
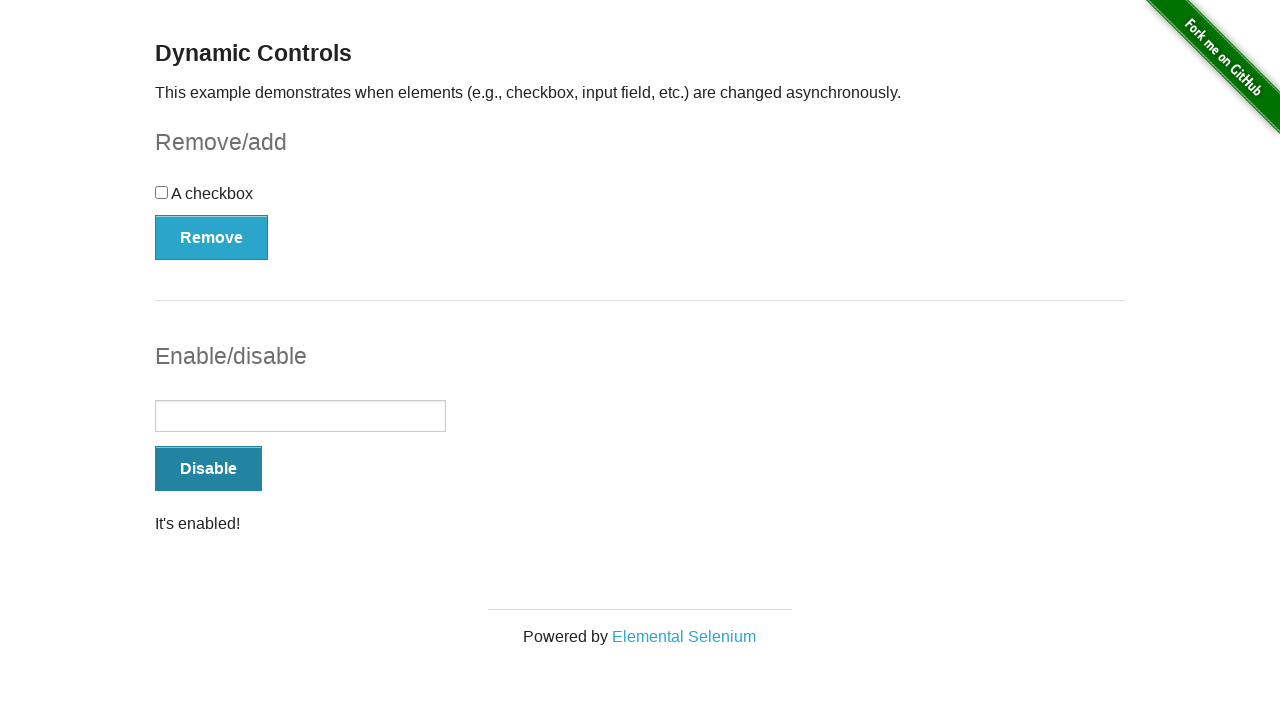

Verified that the text input field is enabled
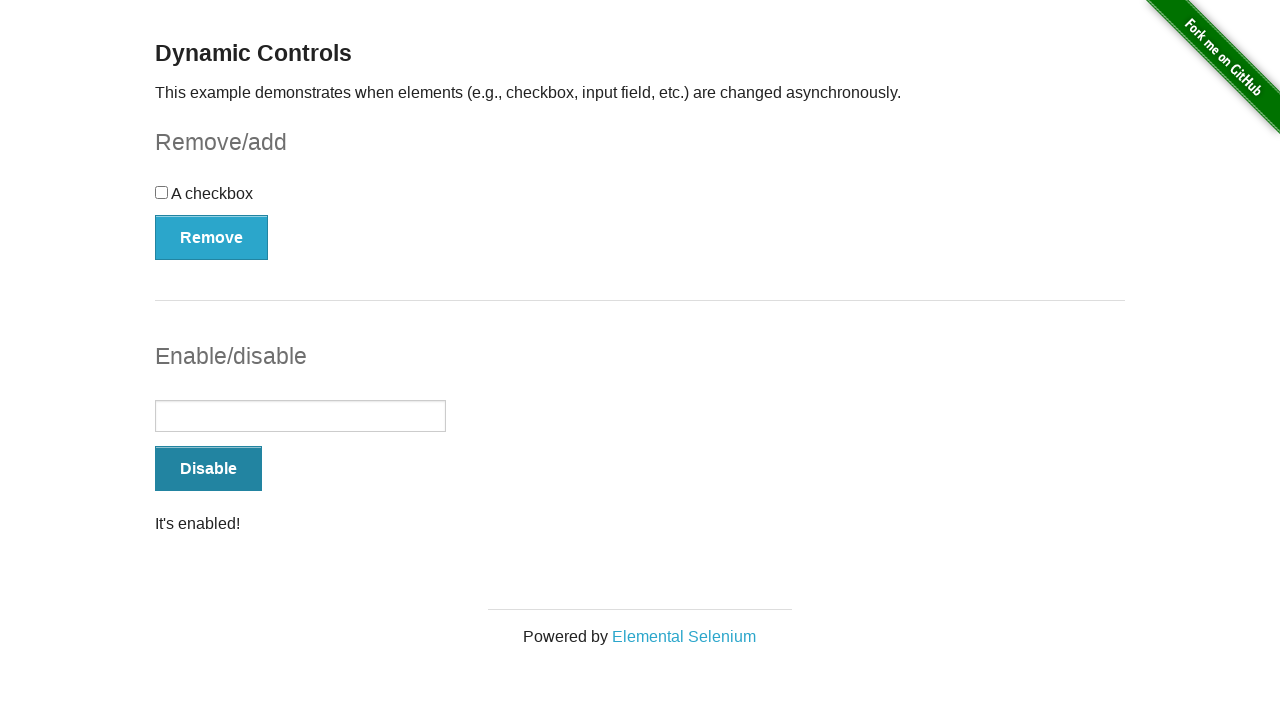

Clicked Disable button to disable the text input field at (208, 469) on (//button[@type='button'])[2]
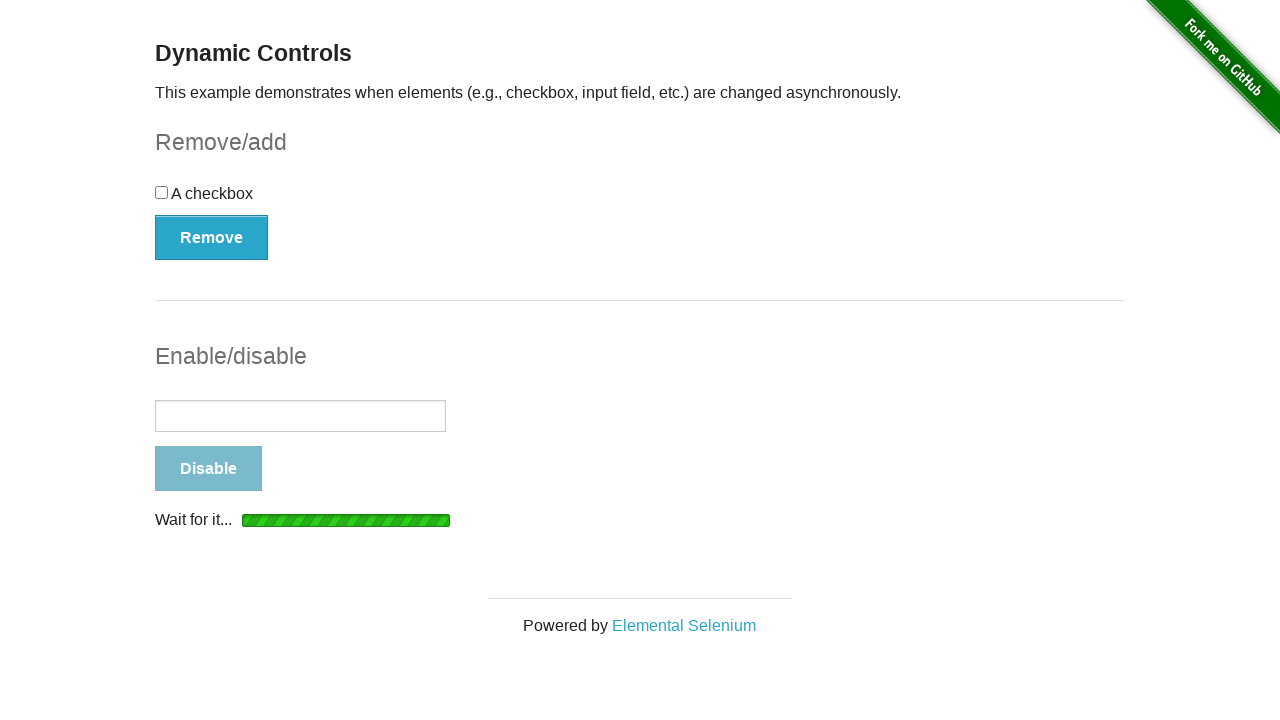

Waited for and confirmed 'It's disabled!' message appeared
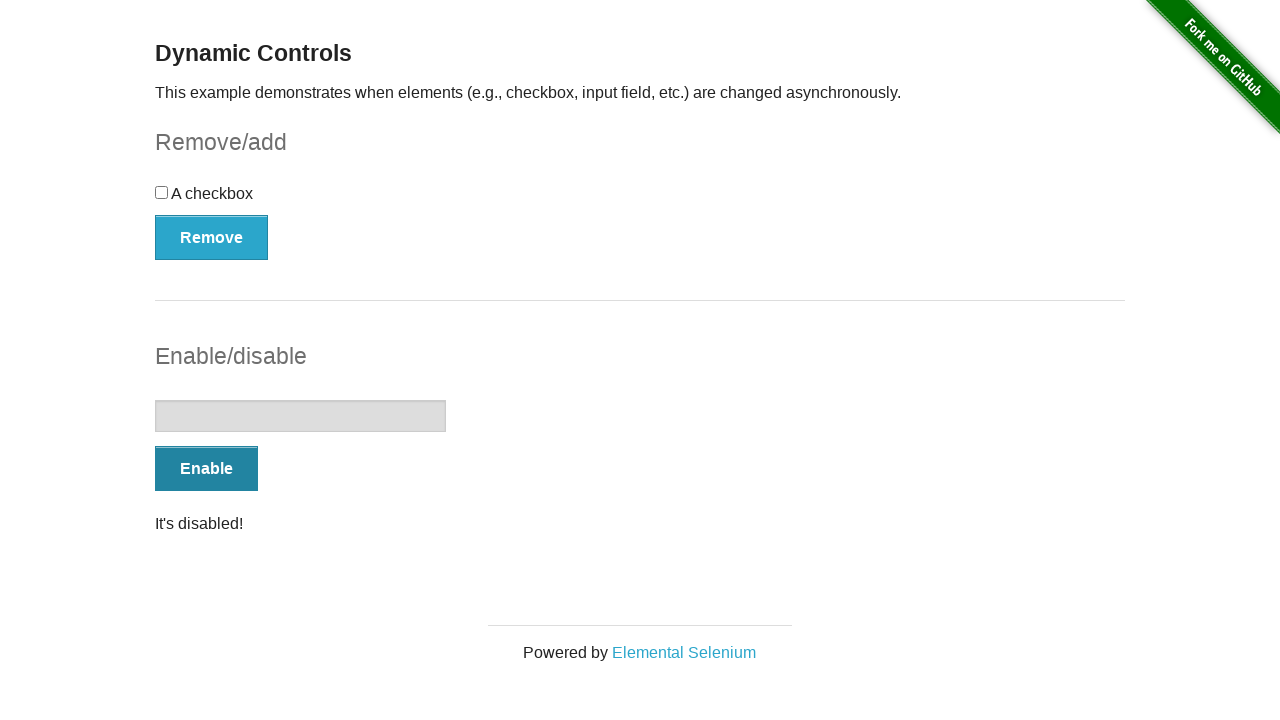

Verified that the text input field is now disabled
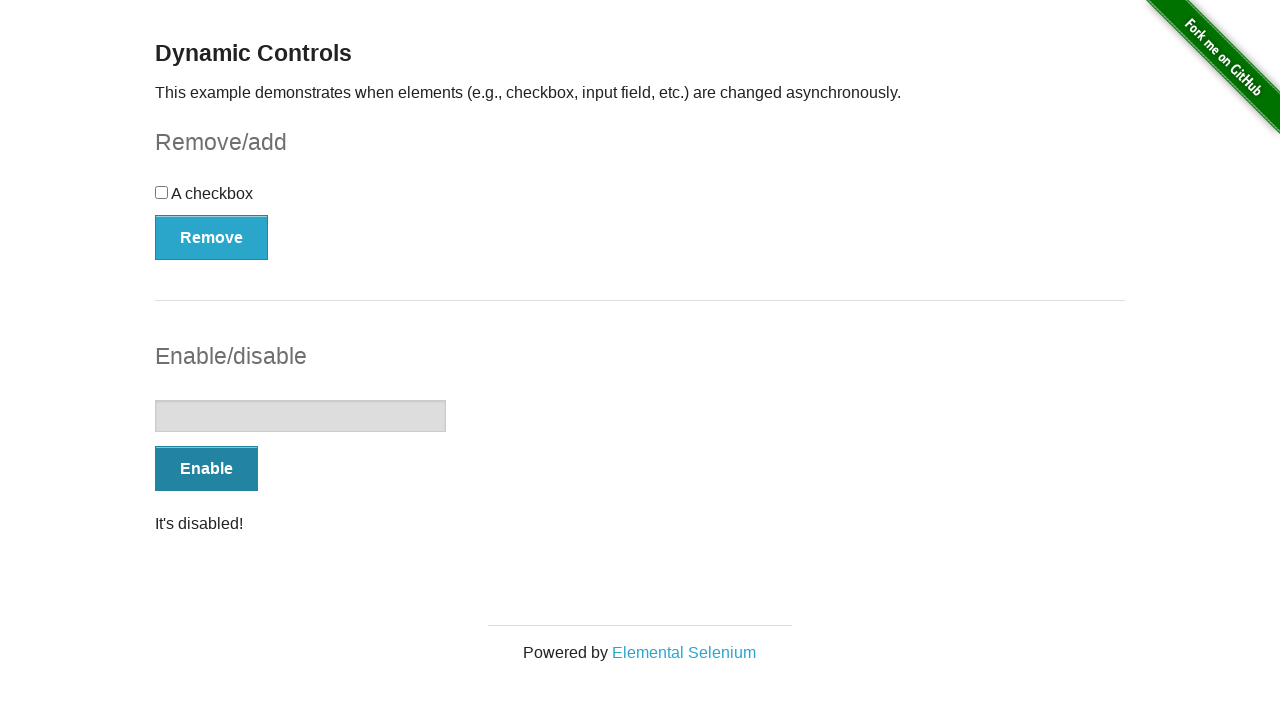

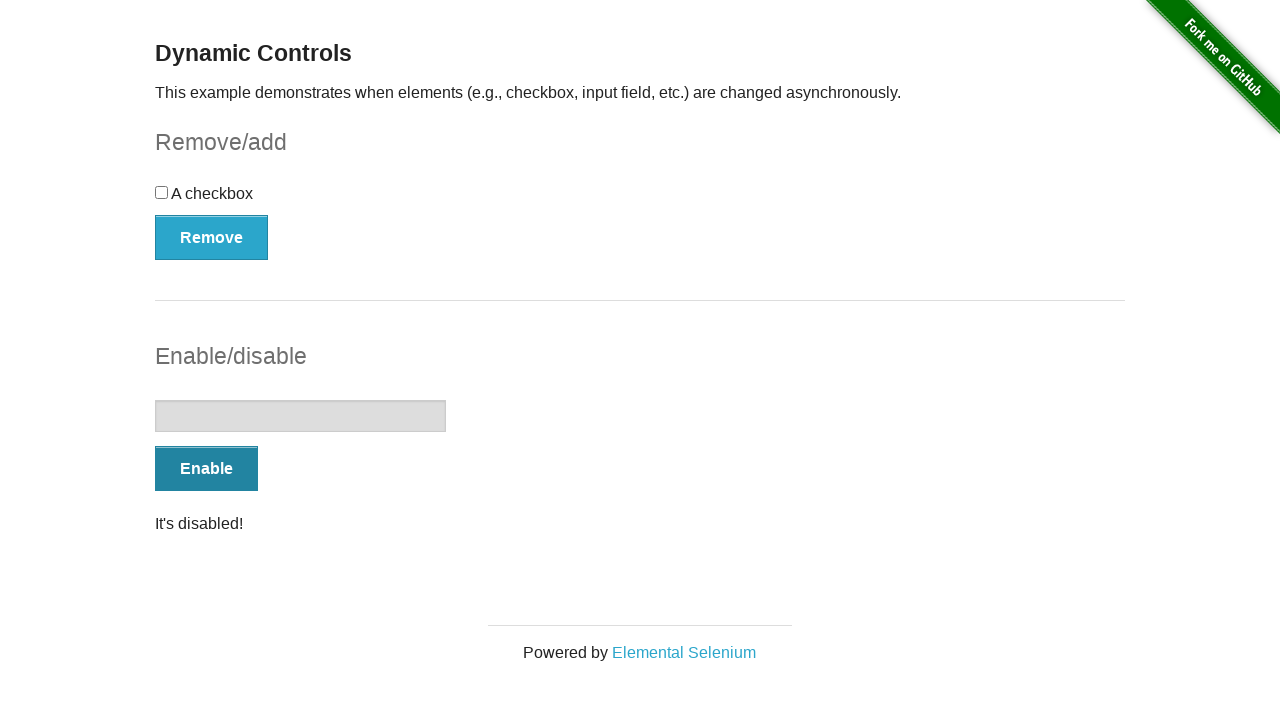